Tests accepting an alert dialog by clicking a button that triggers an alert, waiting for it to appear, and pressing OK to accept it

Starting URL: https://demoqa.com/alerts

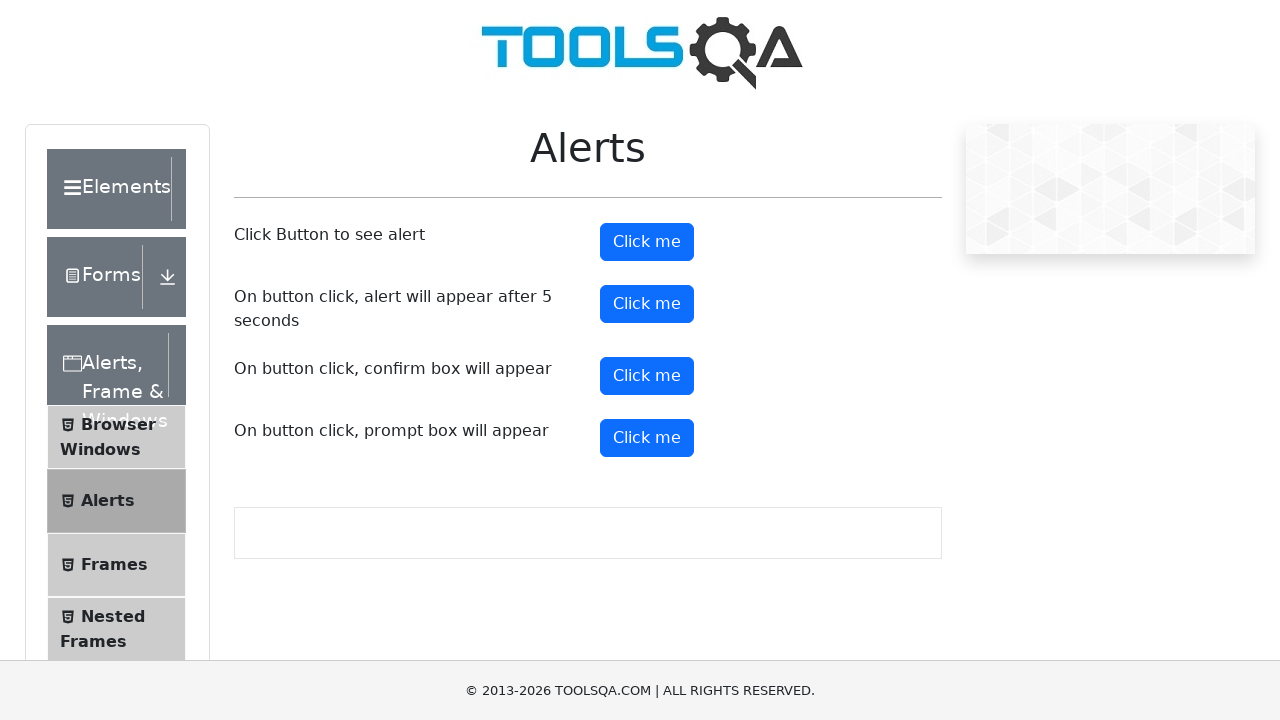

Clicked the alert trigger button (#confirmButton) at (647, 376) on #confirmButton
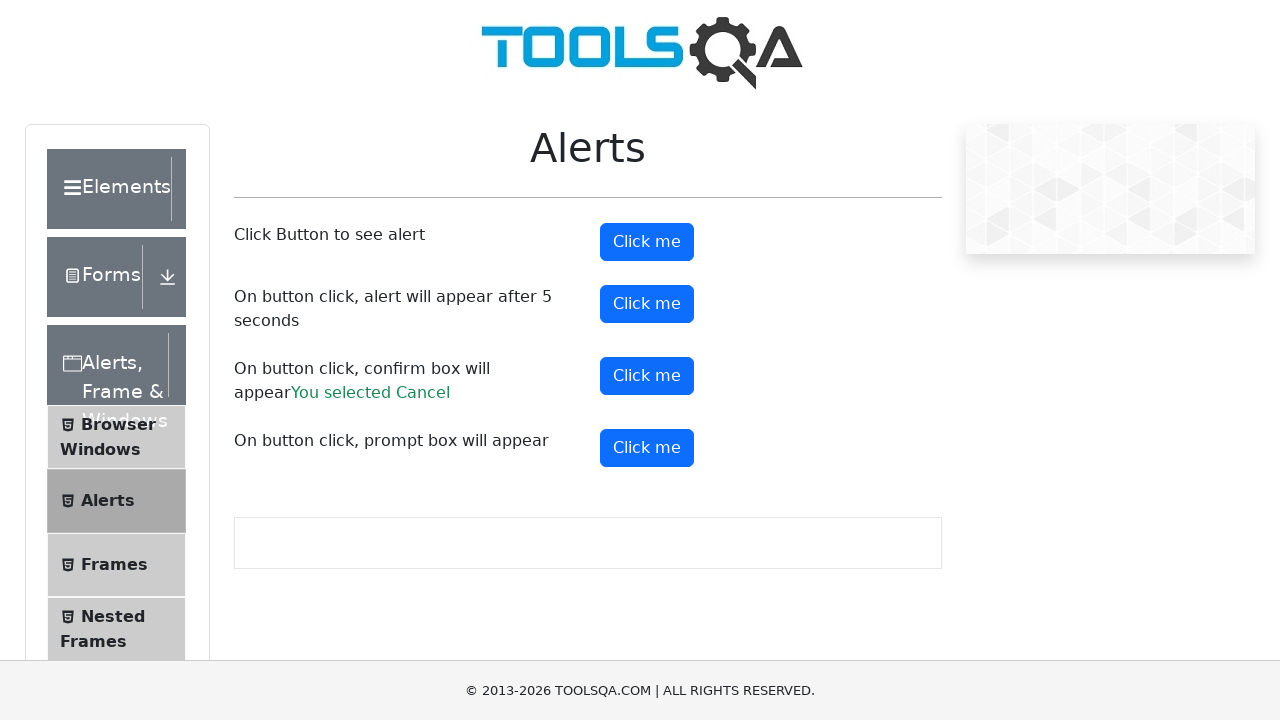

Set up dialog handler to accept alert
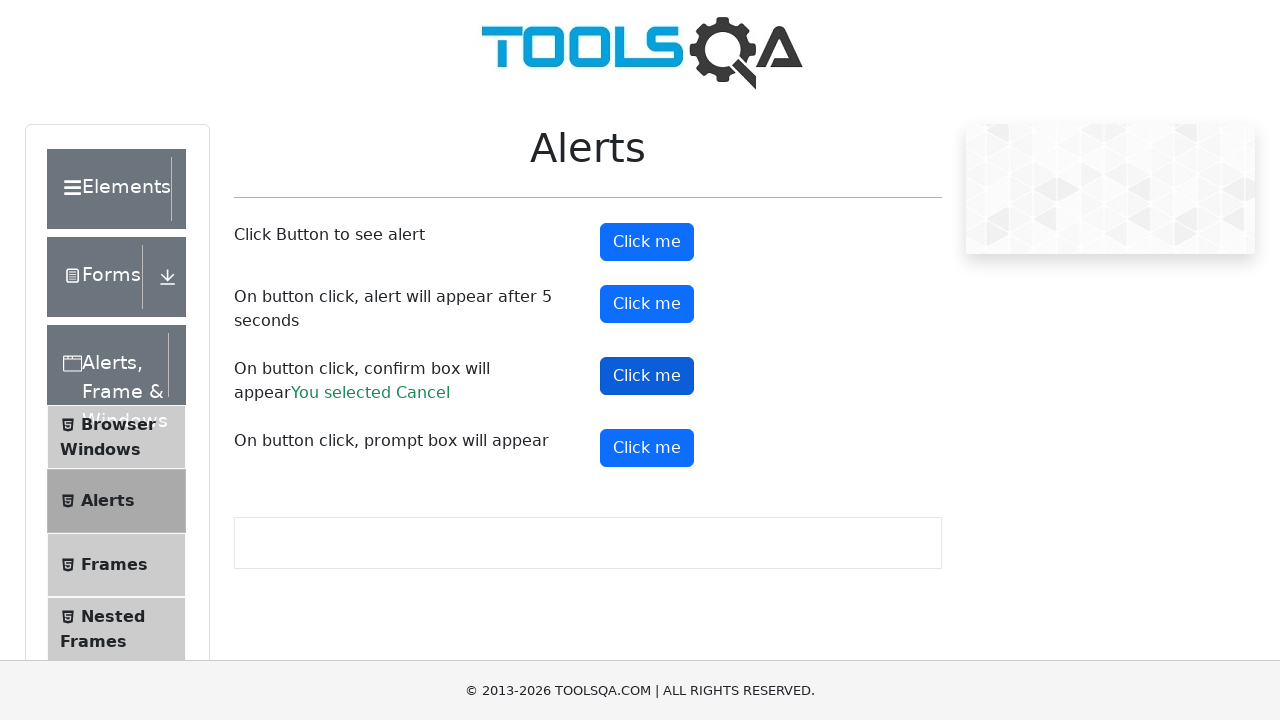

Waited for alert interaction to complete
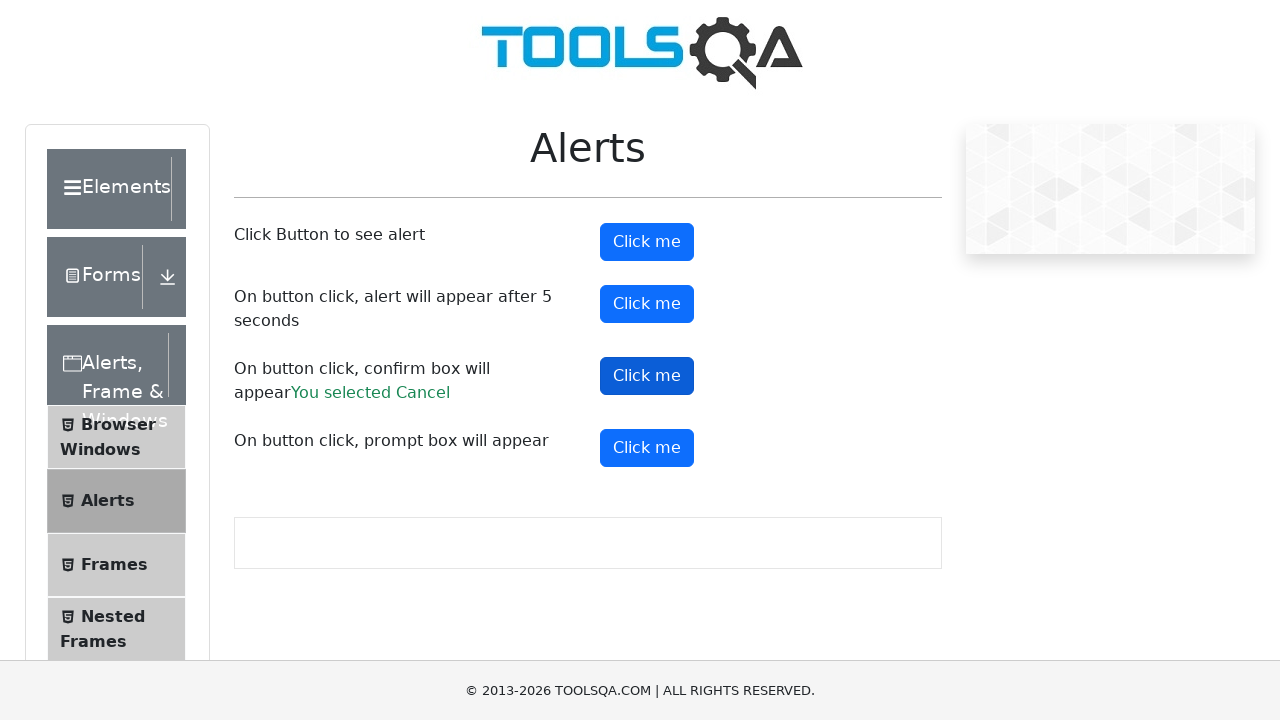

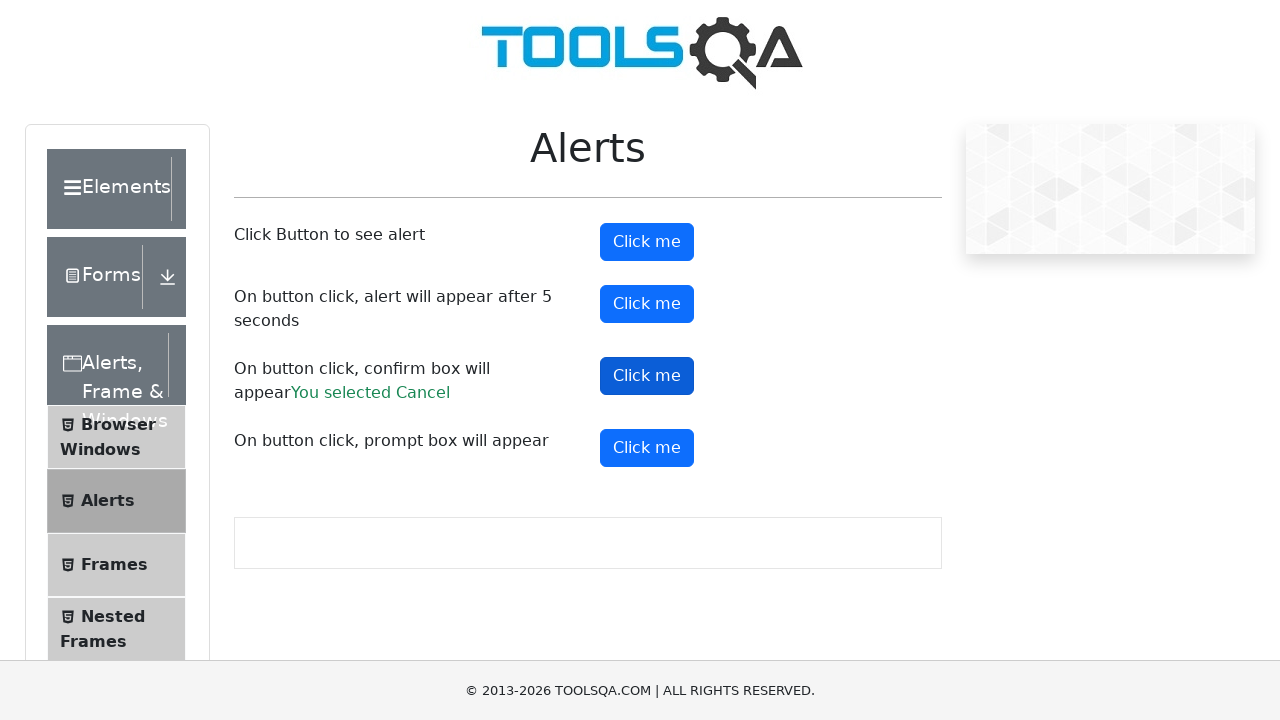